Tests registration form validation by entering an invalid email format and verifying the email validation error messages

Starting URL: https://alada.vn/tai-khoan/dang-ky.html

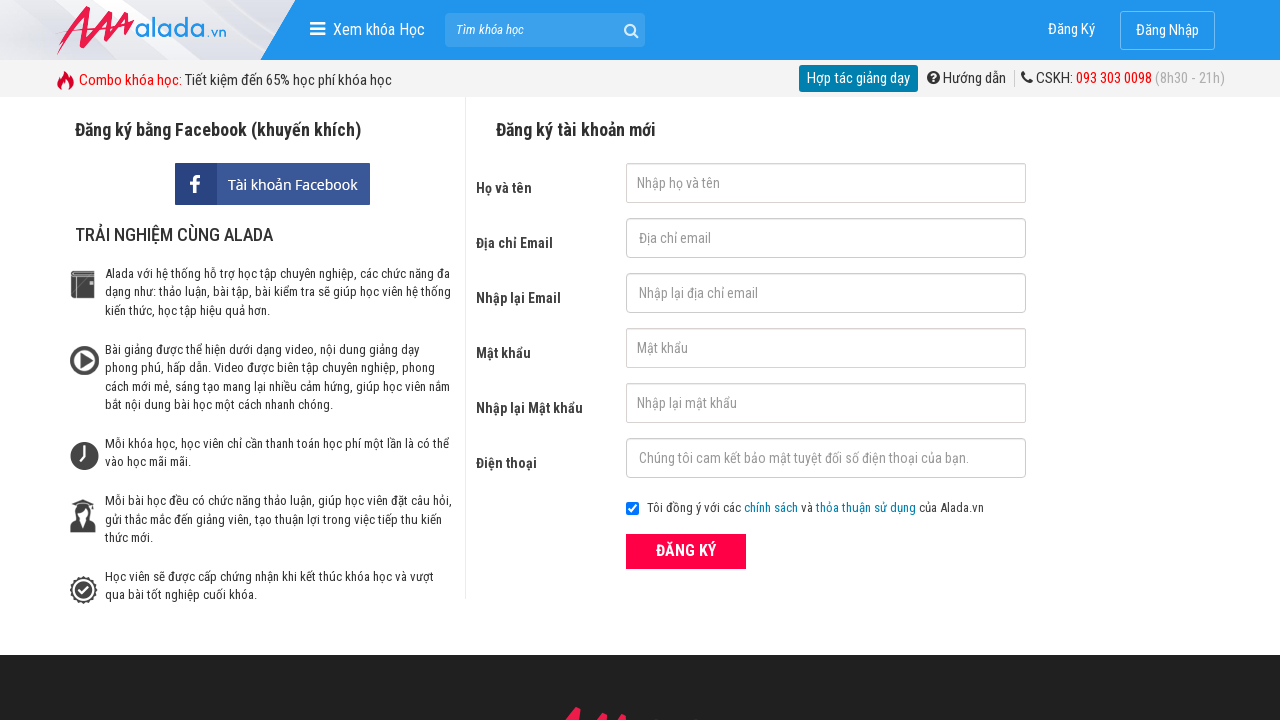

Filled first name field with 'Toan Nguyen' on #txtFirstname
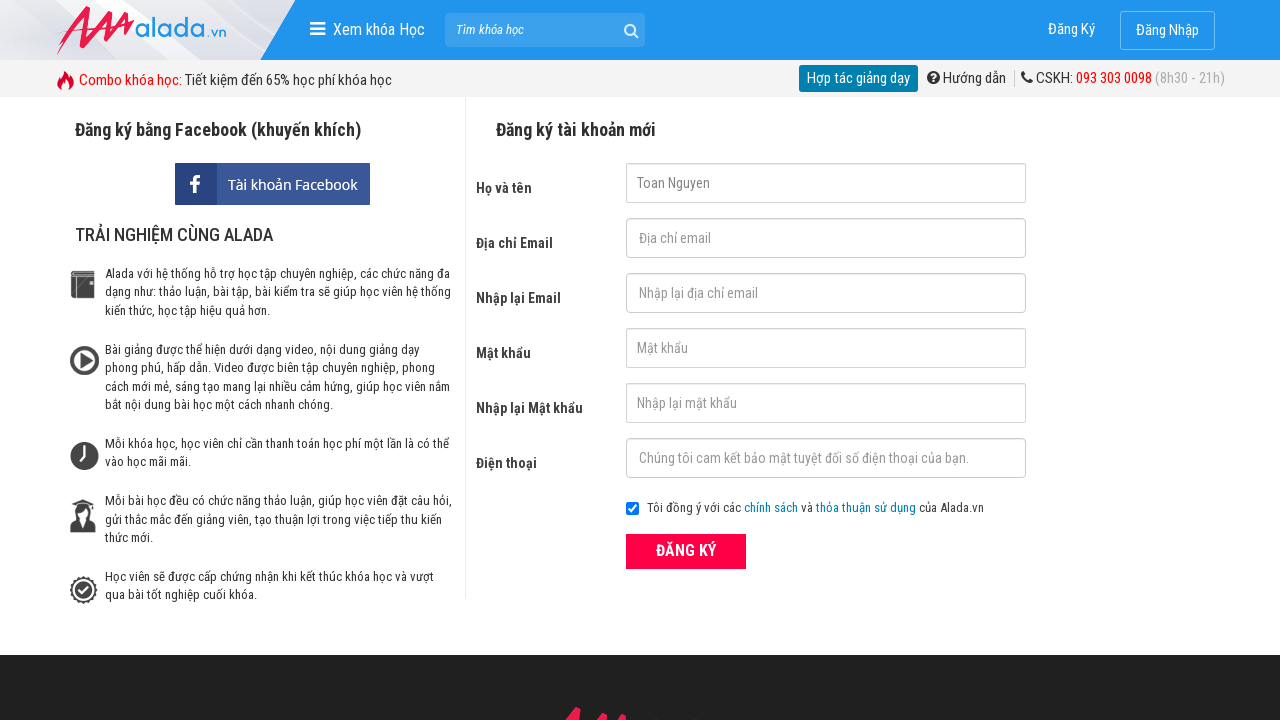

Filled email field with invalid format 'Toan123' on #txtEmail
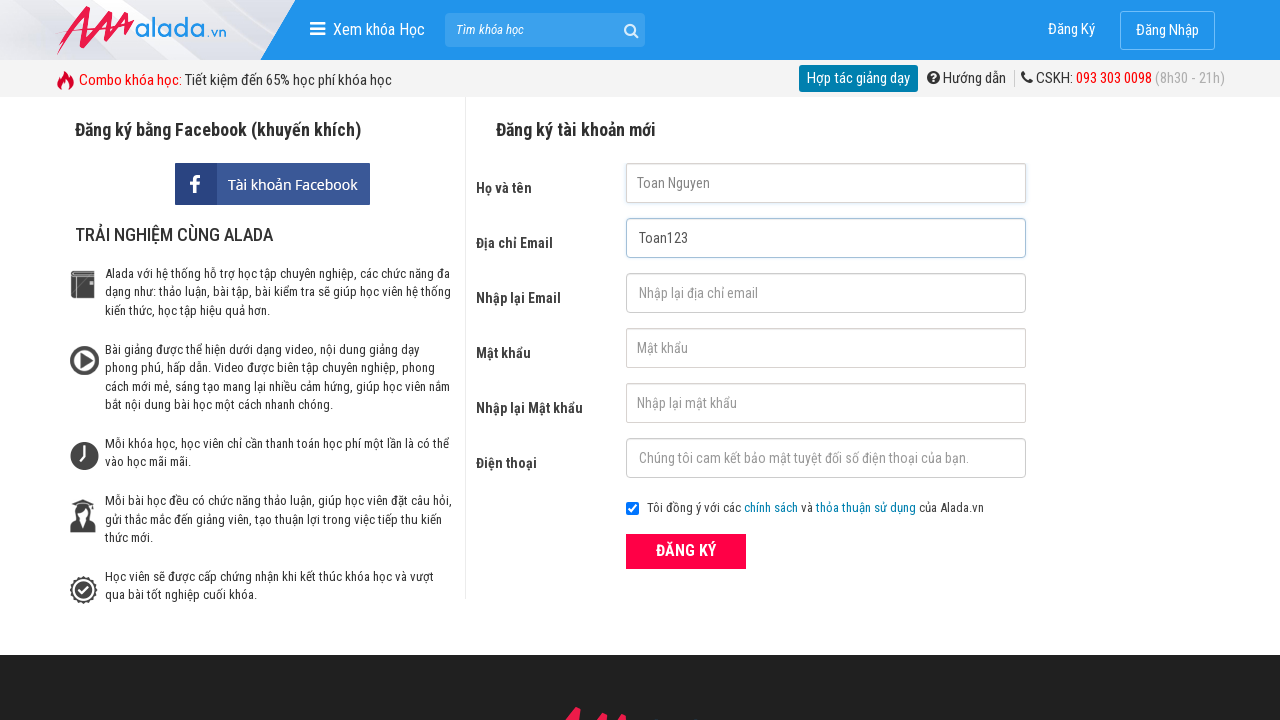

Filled confirm email field with 'Toan123' on #txtCEmail
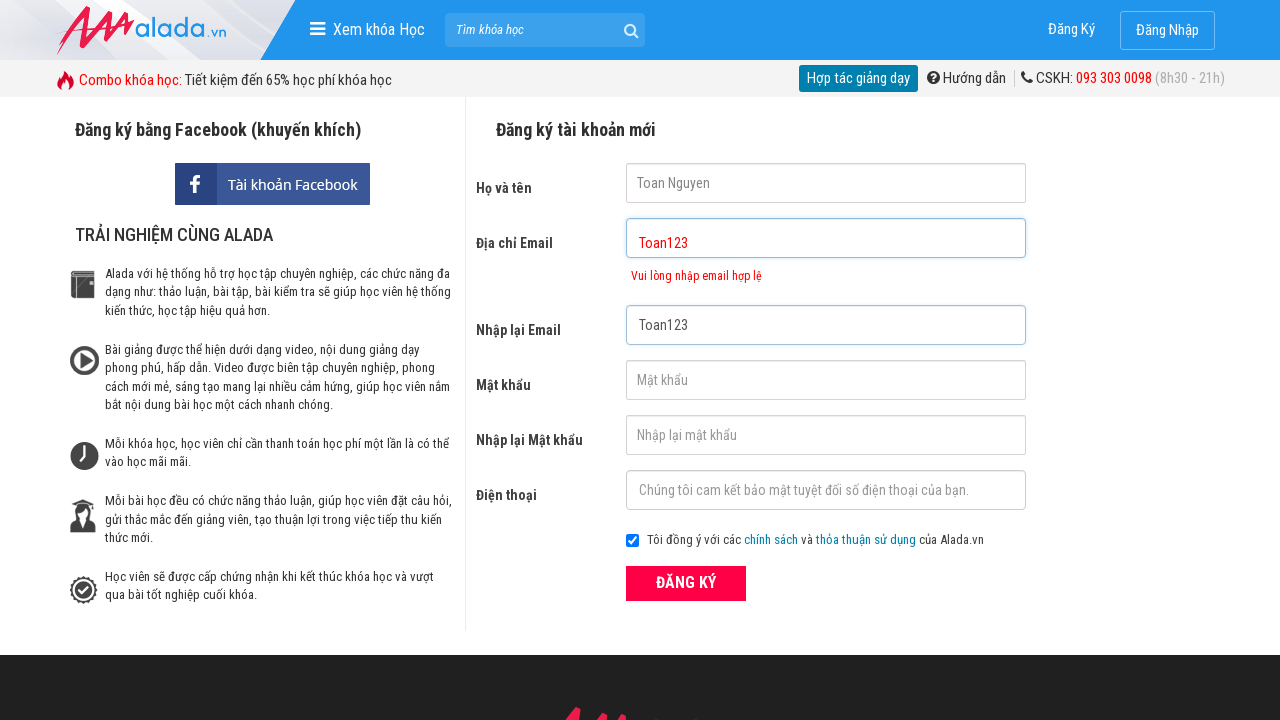

Filled password field with 'Toan1234' on input#txtPassword
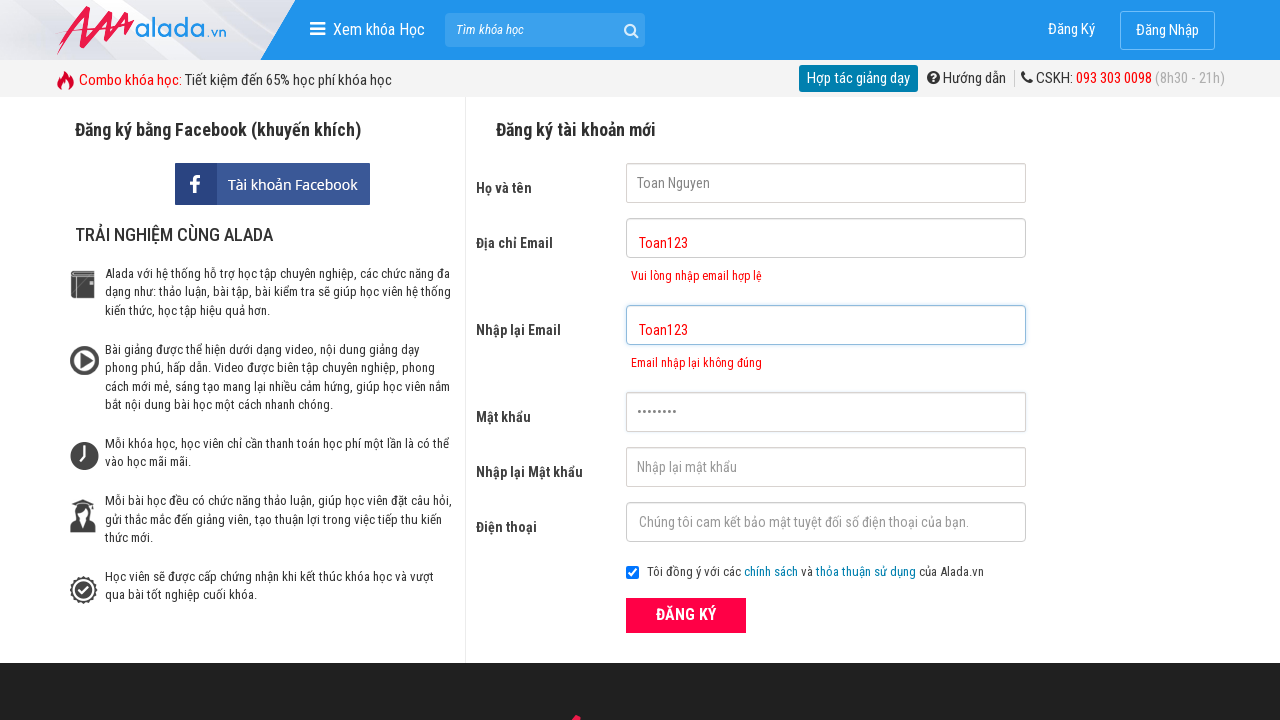

Filled confirm password field with 'Toan1234' on input#txtCPassword
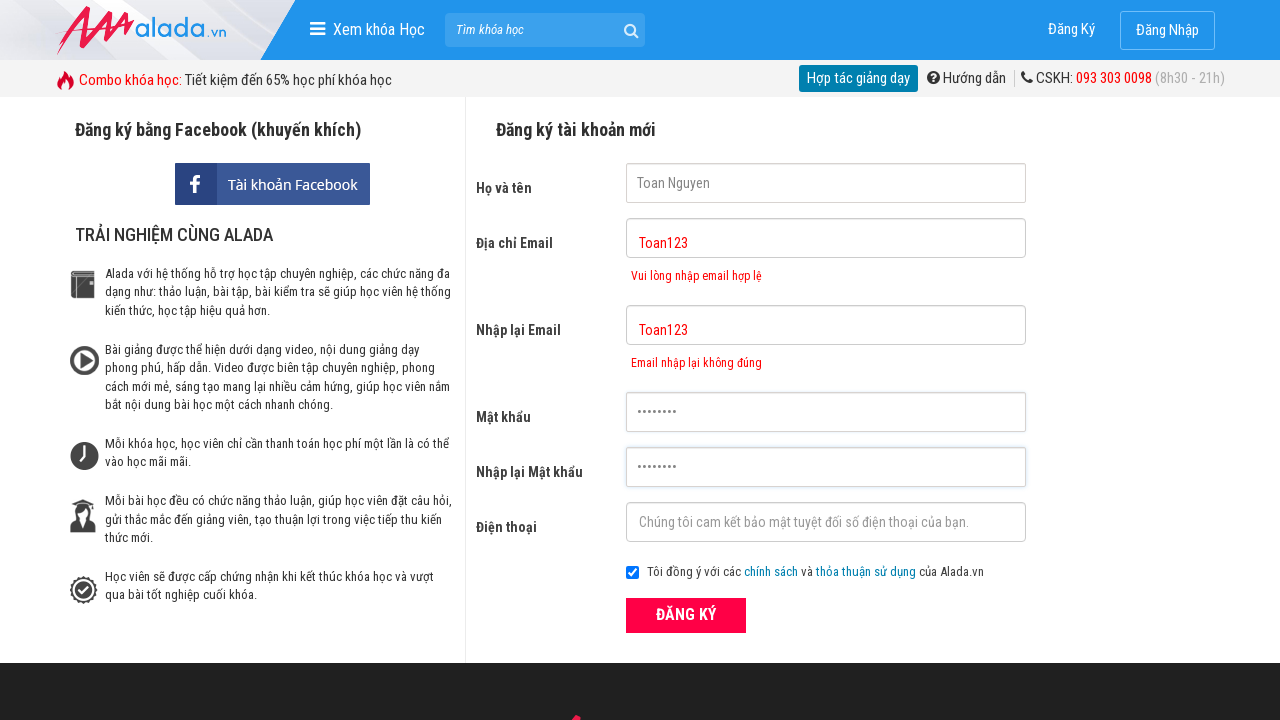

Filled phone field with '0901234567' on #txtPhone
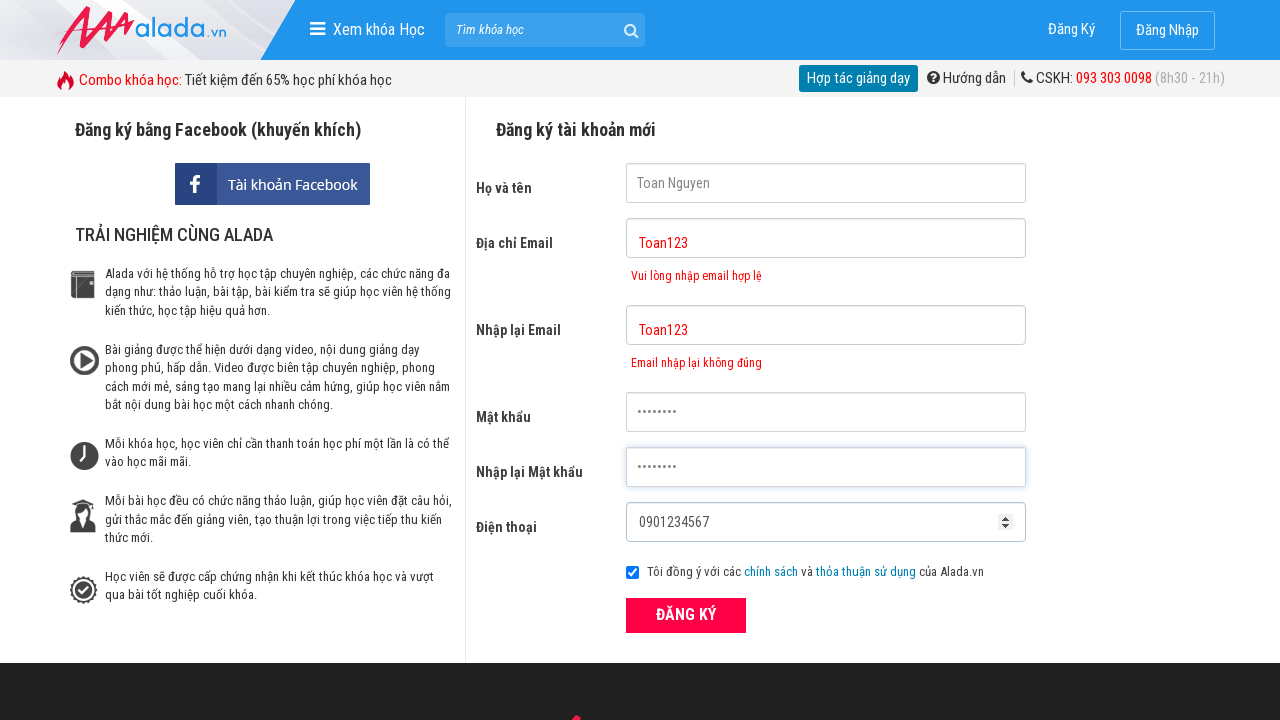

Clicked submit button to register at (686, 615) on button[type='submit']
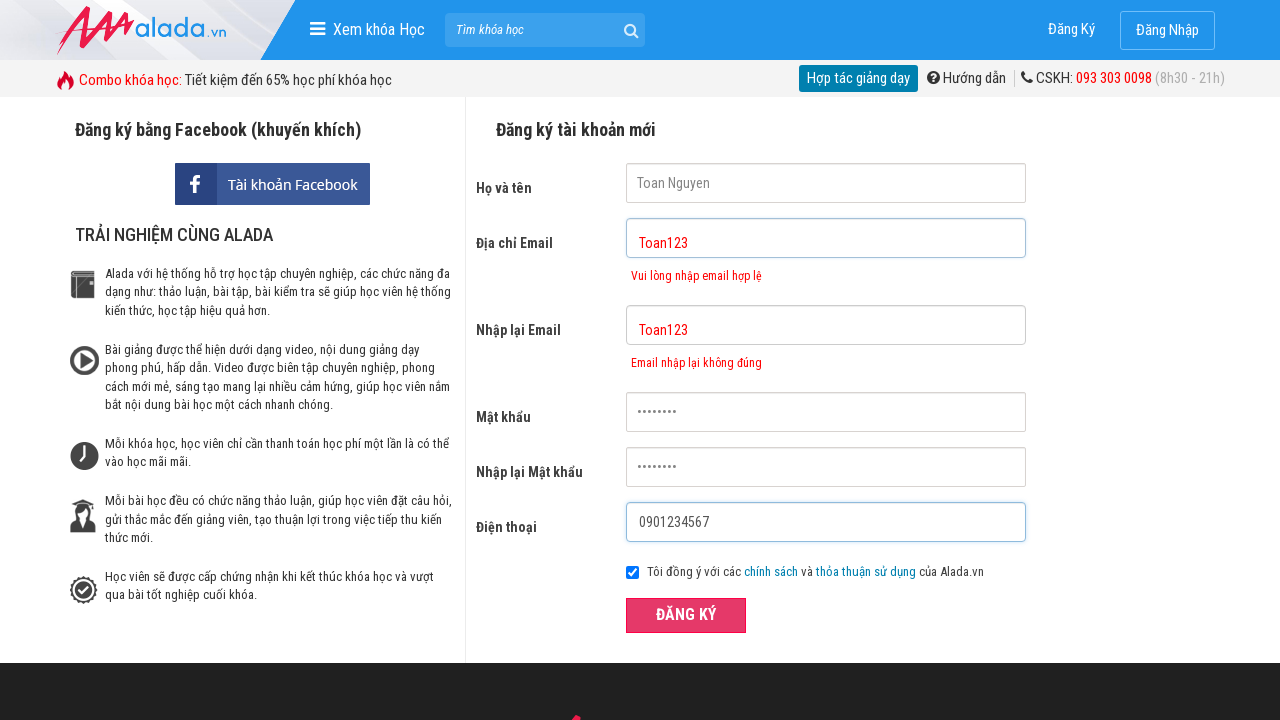

Email validation error message appeared
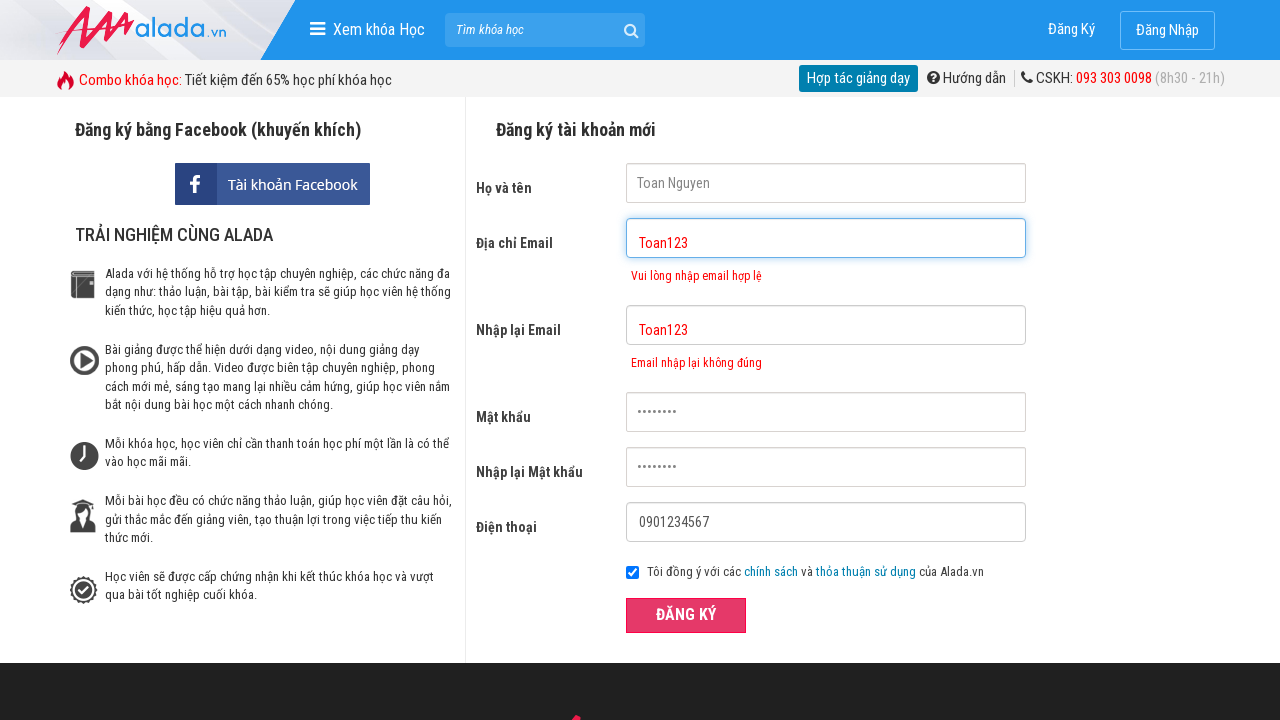

Confirm email validation error message appeared
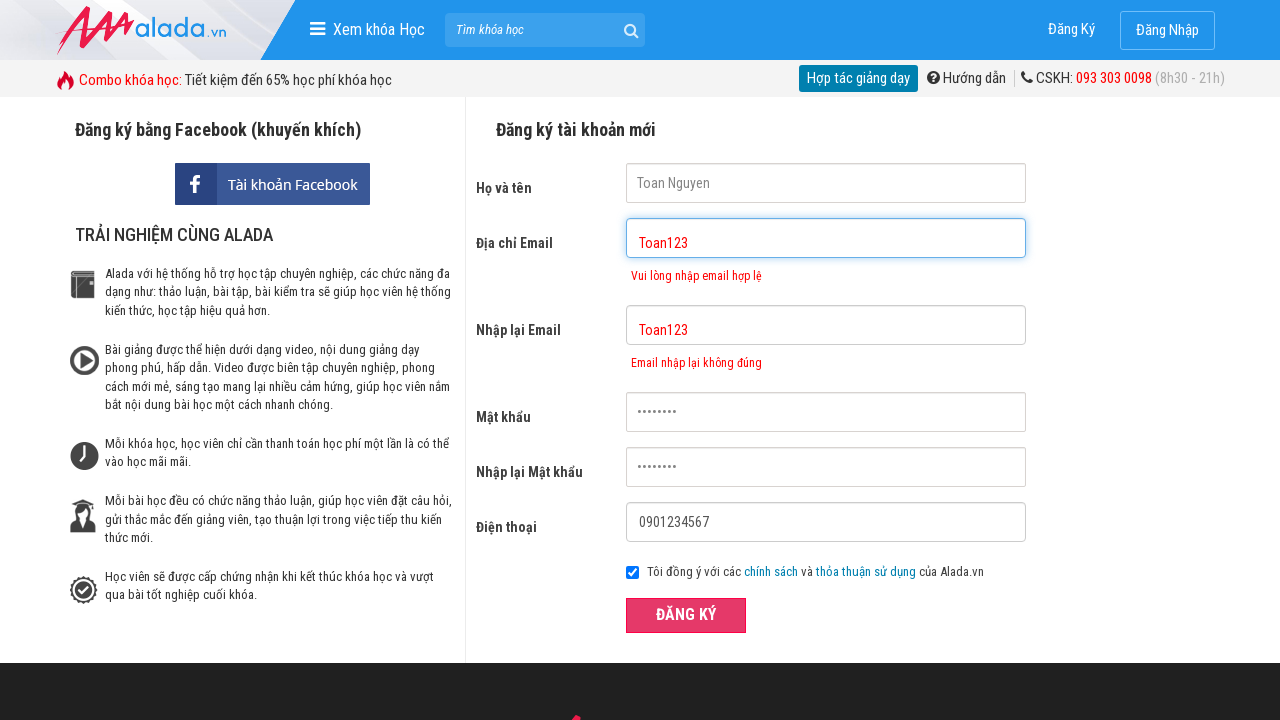

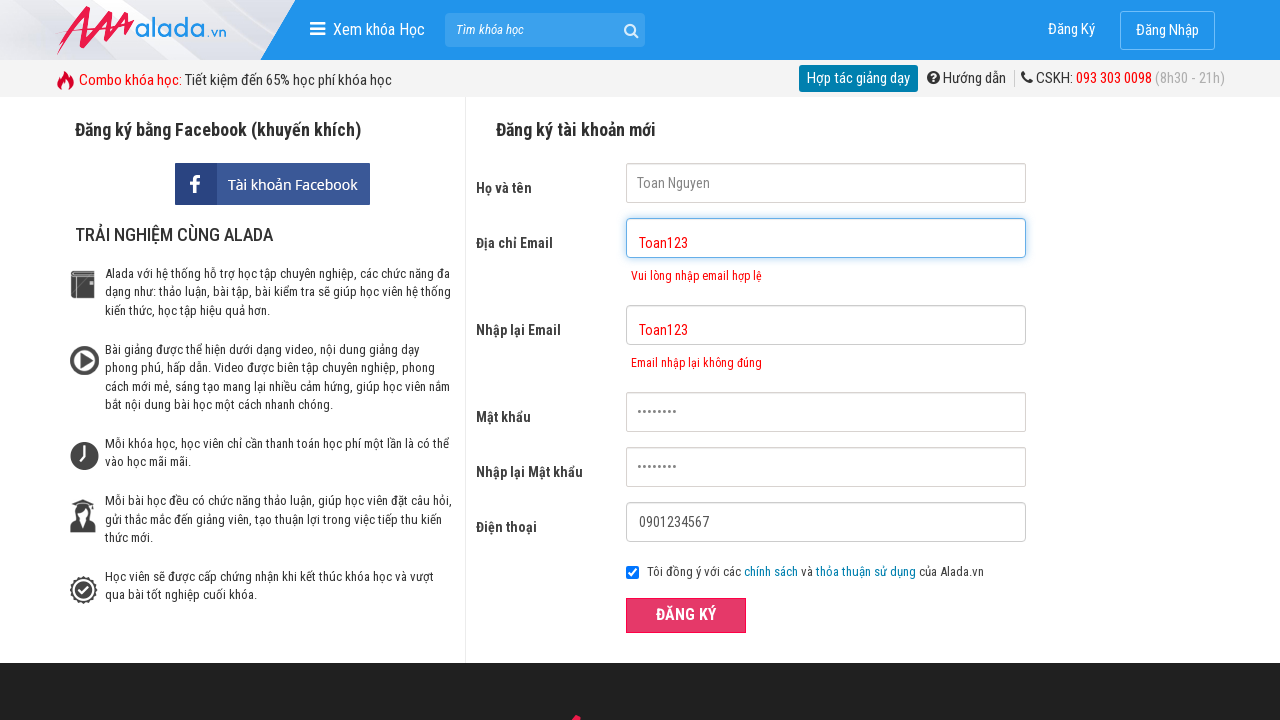